Tests a signup form by filling in first name, last name, and email fields, then submitting the form by clicking the button.

Starting URL: http://secure-retreat-92358.herokuapp.com/

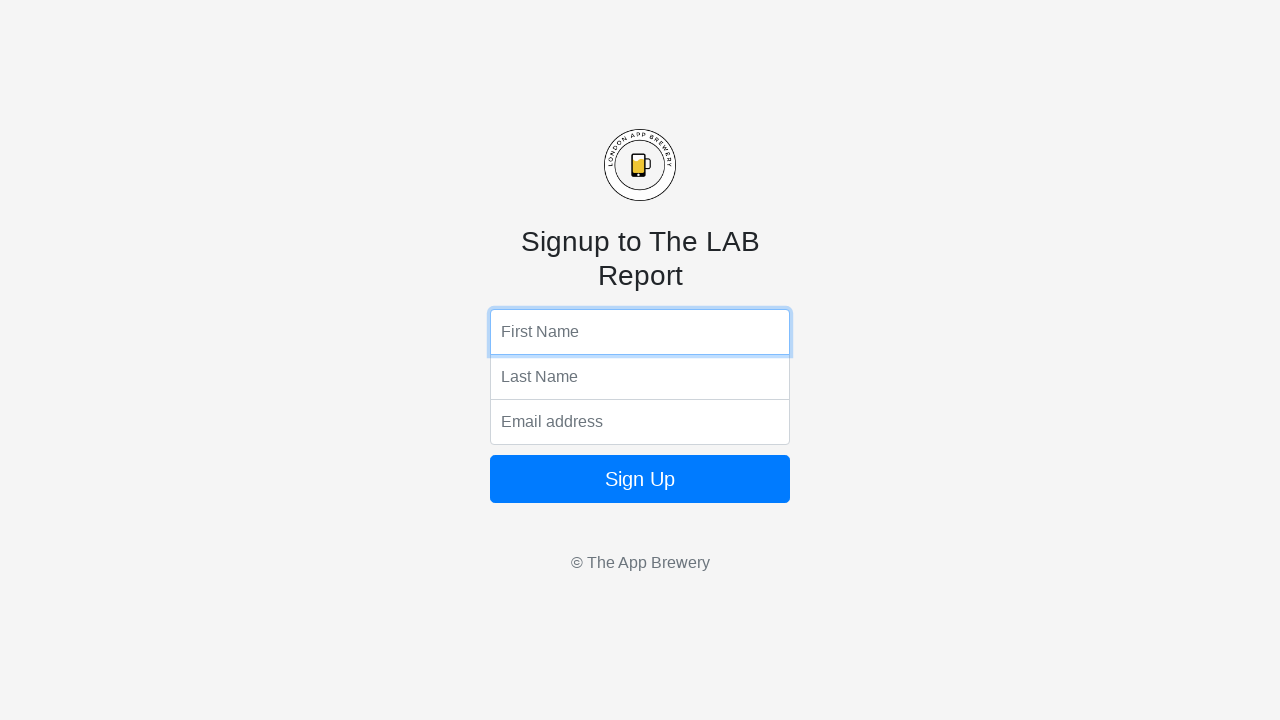

Filled first name field with 'Jennifer' on input[name='fName']
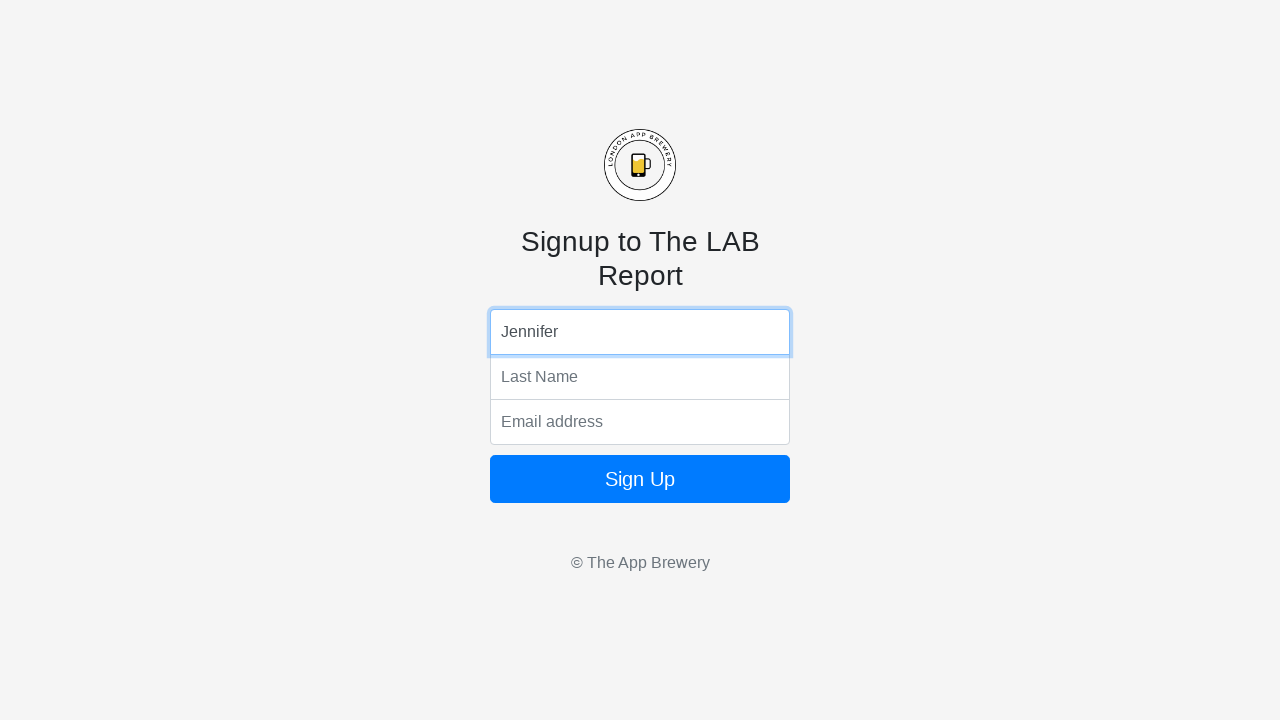

Pressed Tab to move to next field
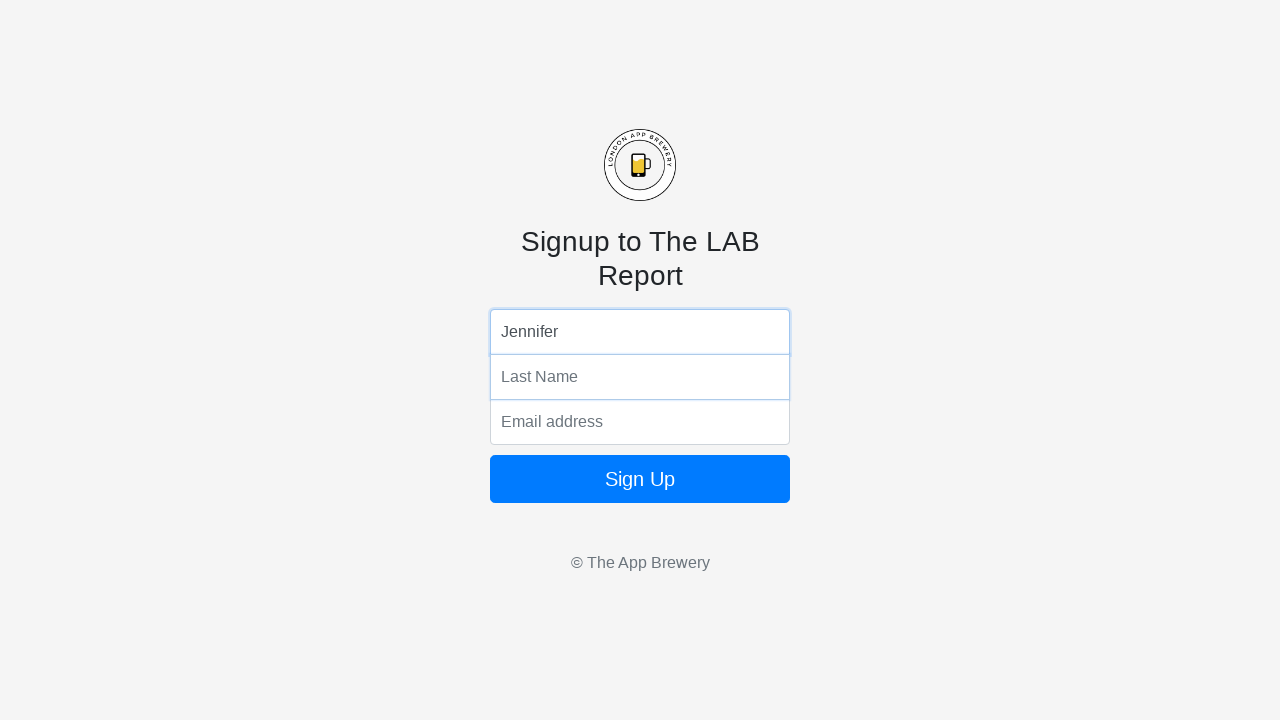

Filled last name field with 'Anderson' on input[name='lName']
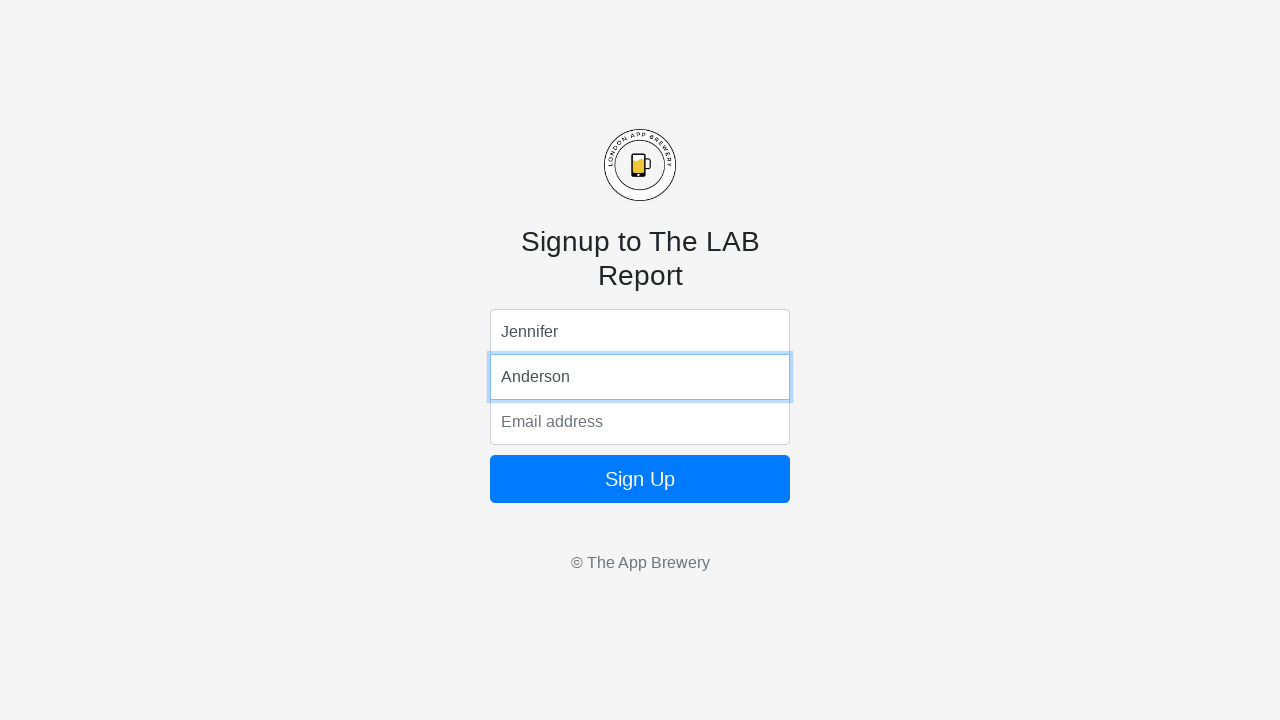

Filled email field with 'jennifer.anderson@testmail.com' on input[name='email']
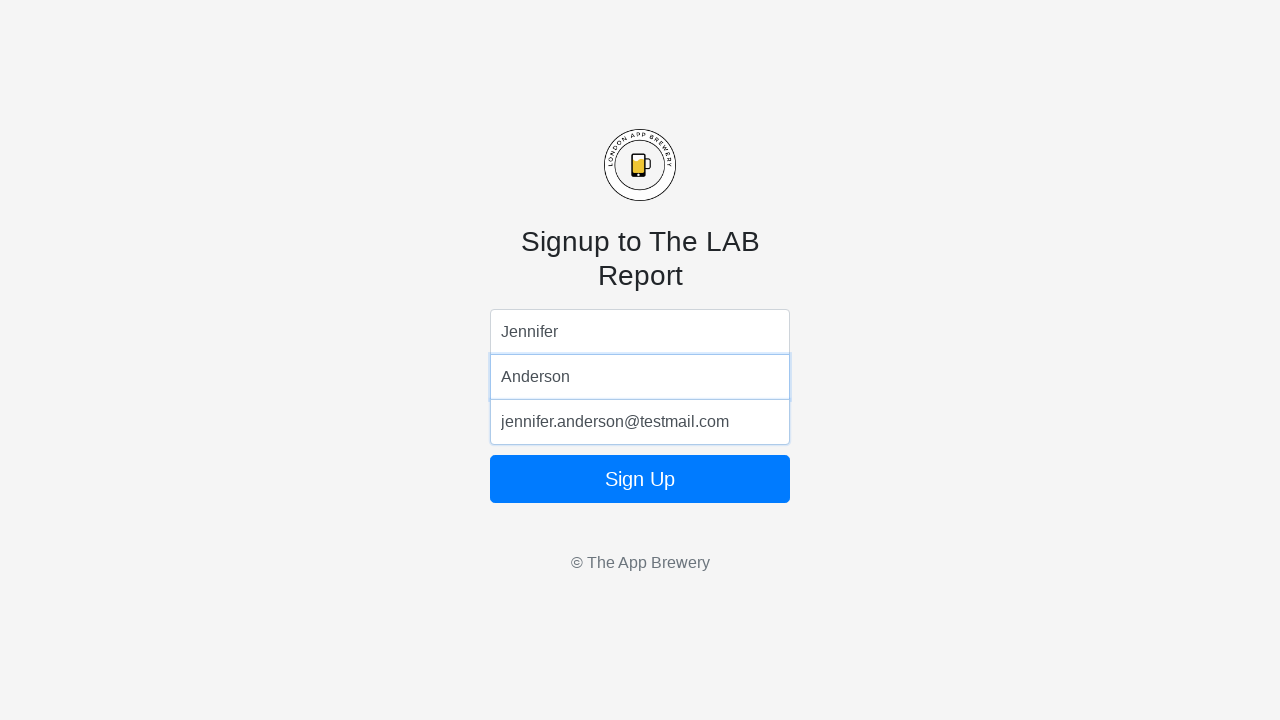

Clicked submit button to submit signup form at (640, 479) on button
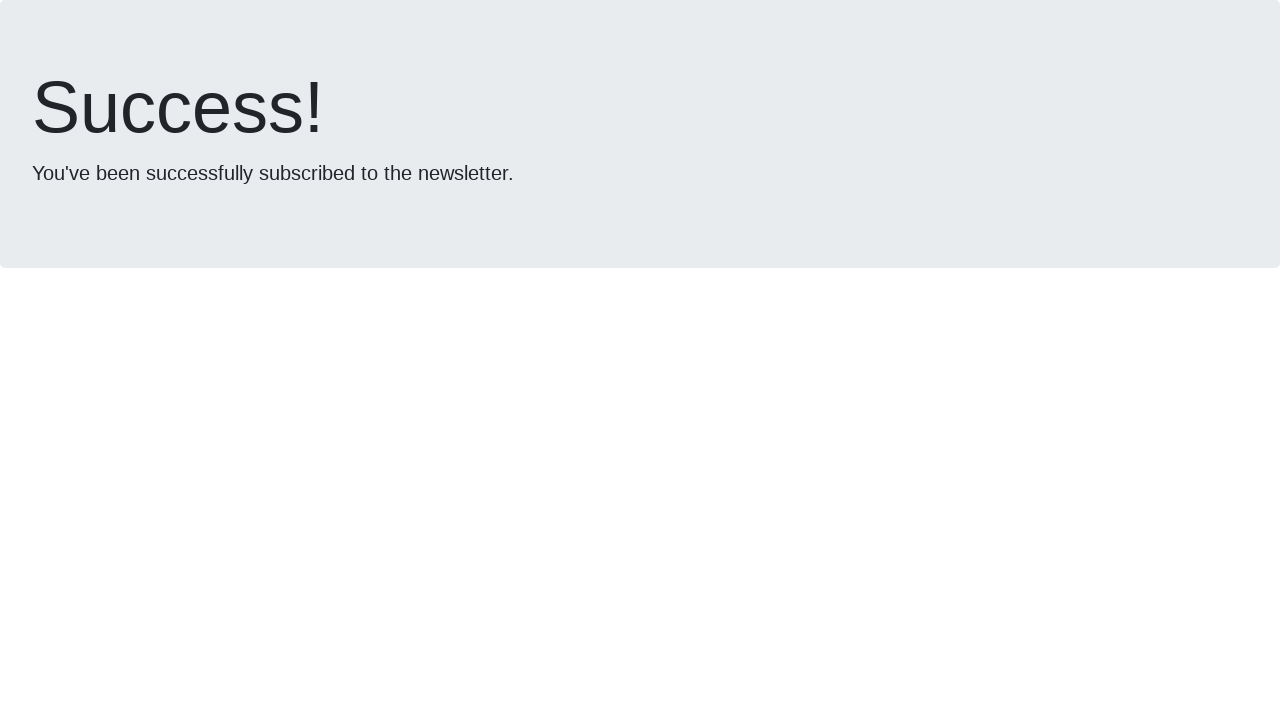

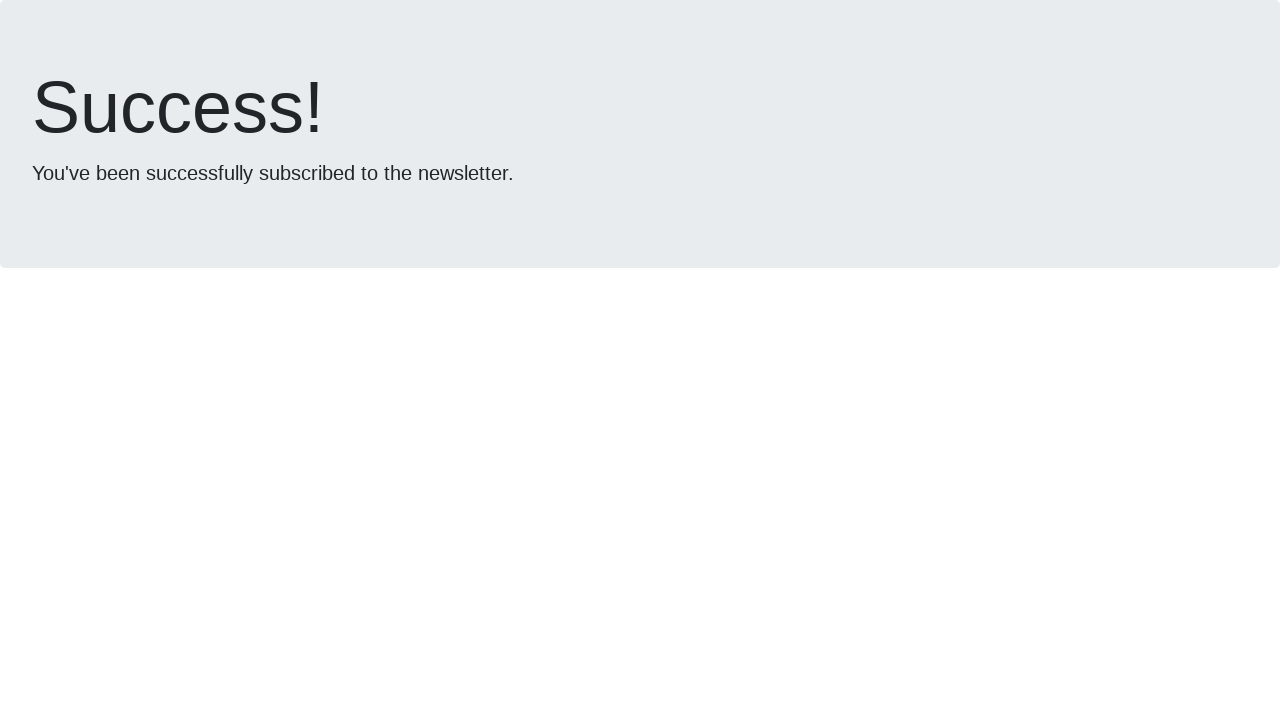